Tests the web tables registration form by adding multiple records with different user data including first name, last name, email, age, salary, and department fields

Starting URL: https://demoqa.com/webtables

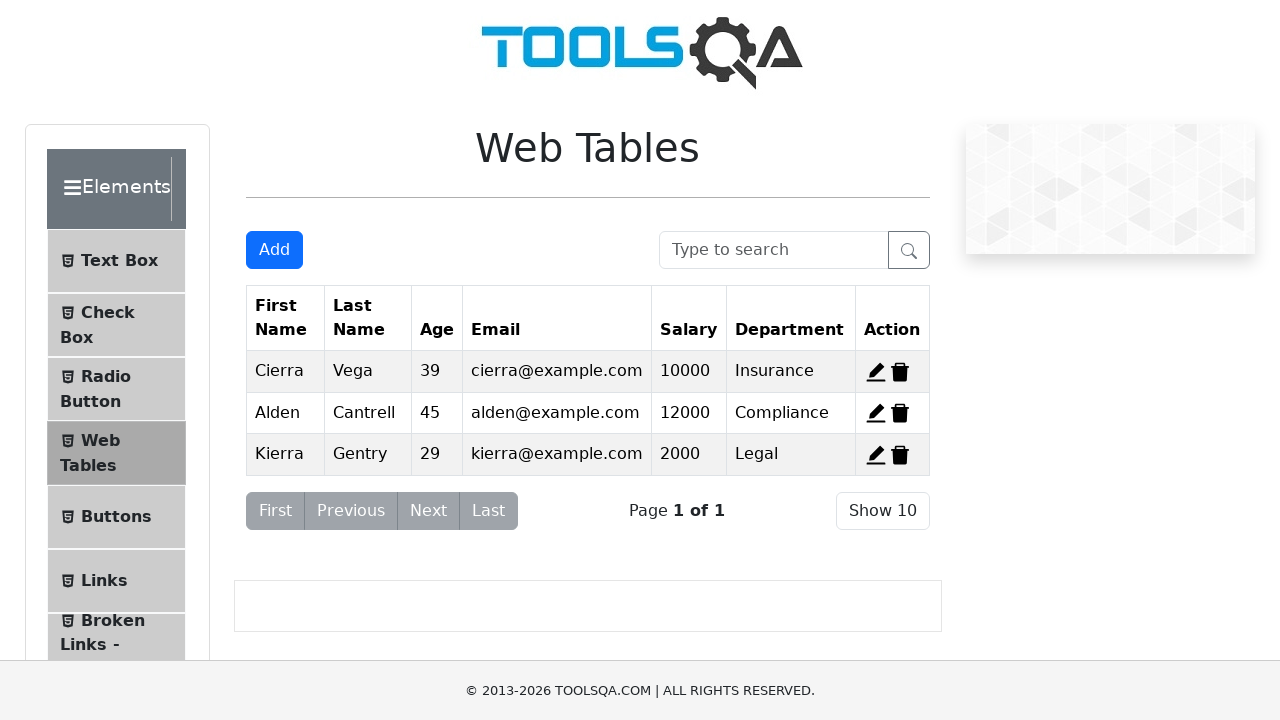

Clicked 'Add New Record' button to start registration for Rudi Tabuti at (274, 250) on #addNewRecordButton
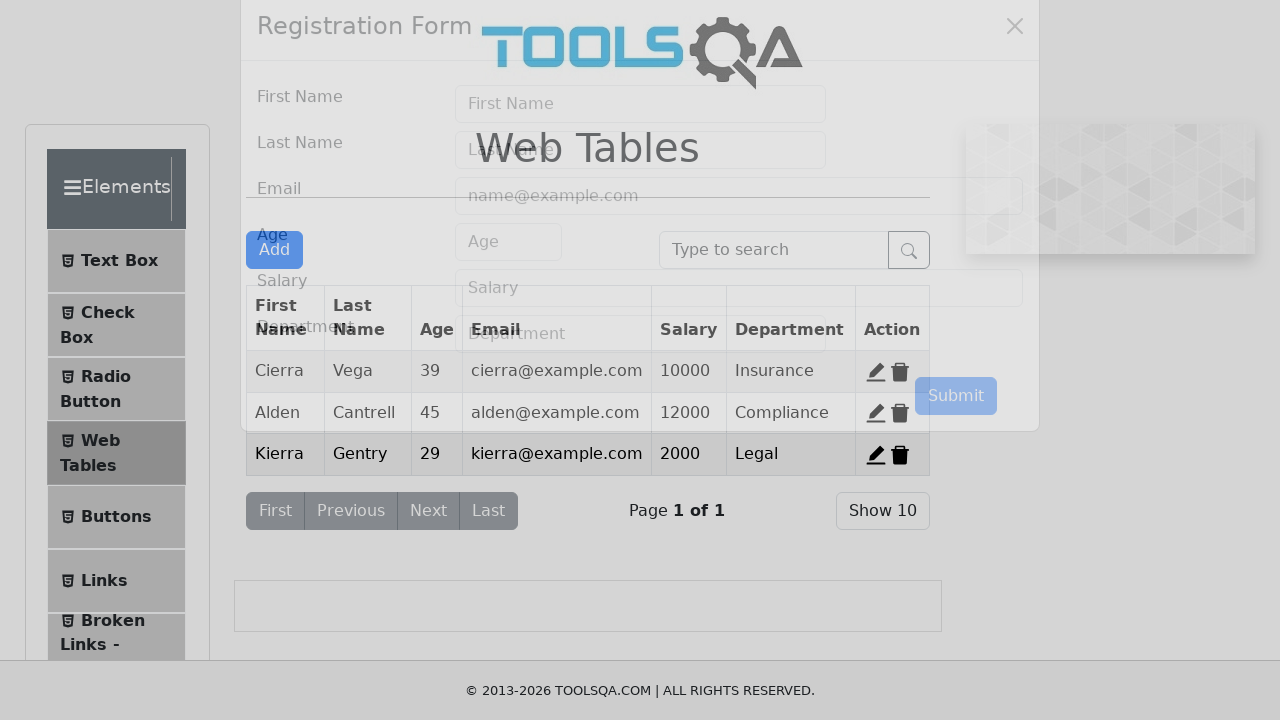

Registration form modal appeared with first name field visible
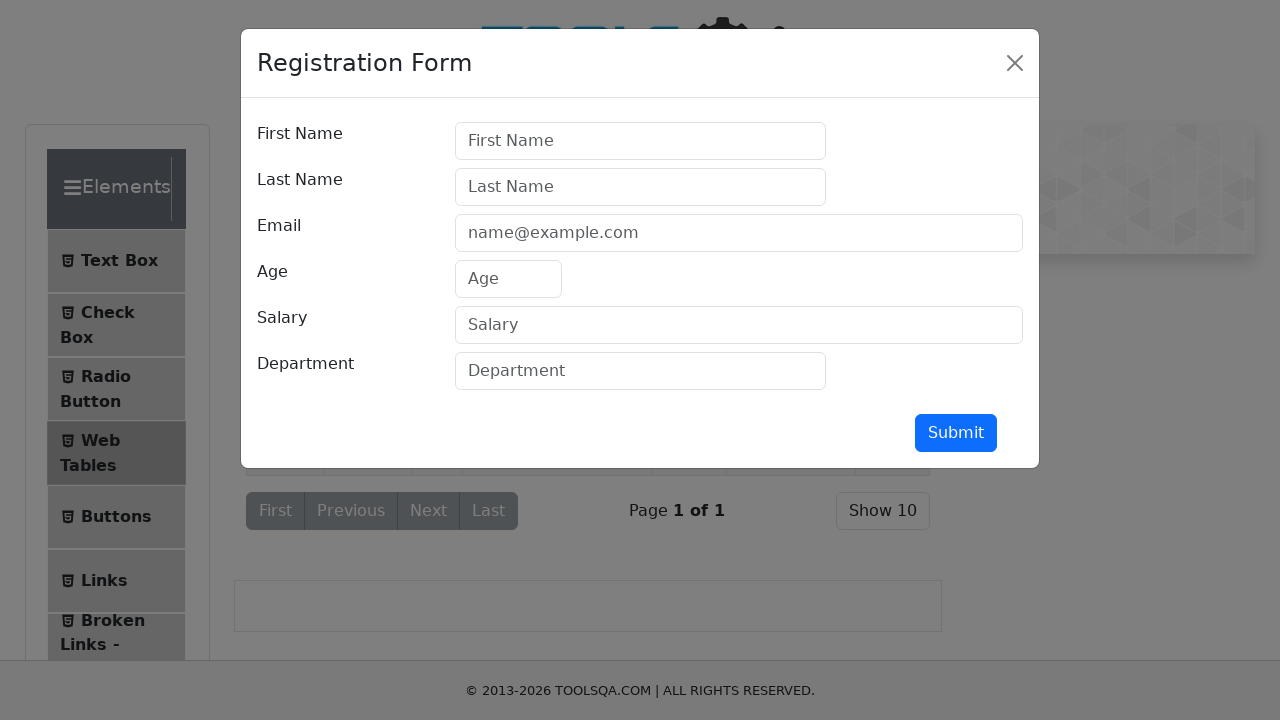

Filled first name field with 'Rudi' on #firstName
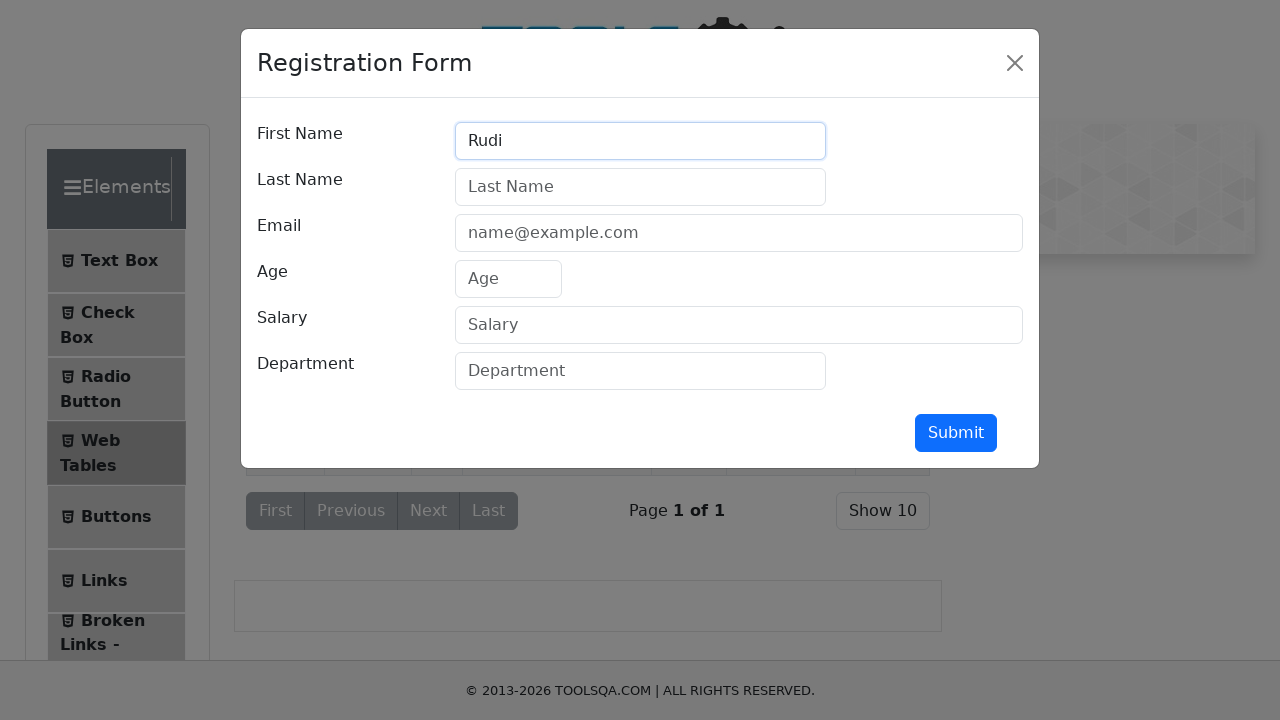

Filled last name field with 'Tabuti' on #lastName
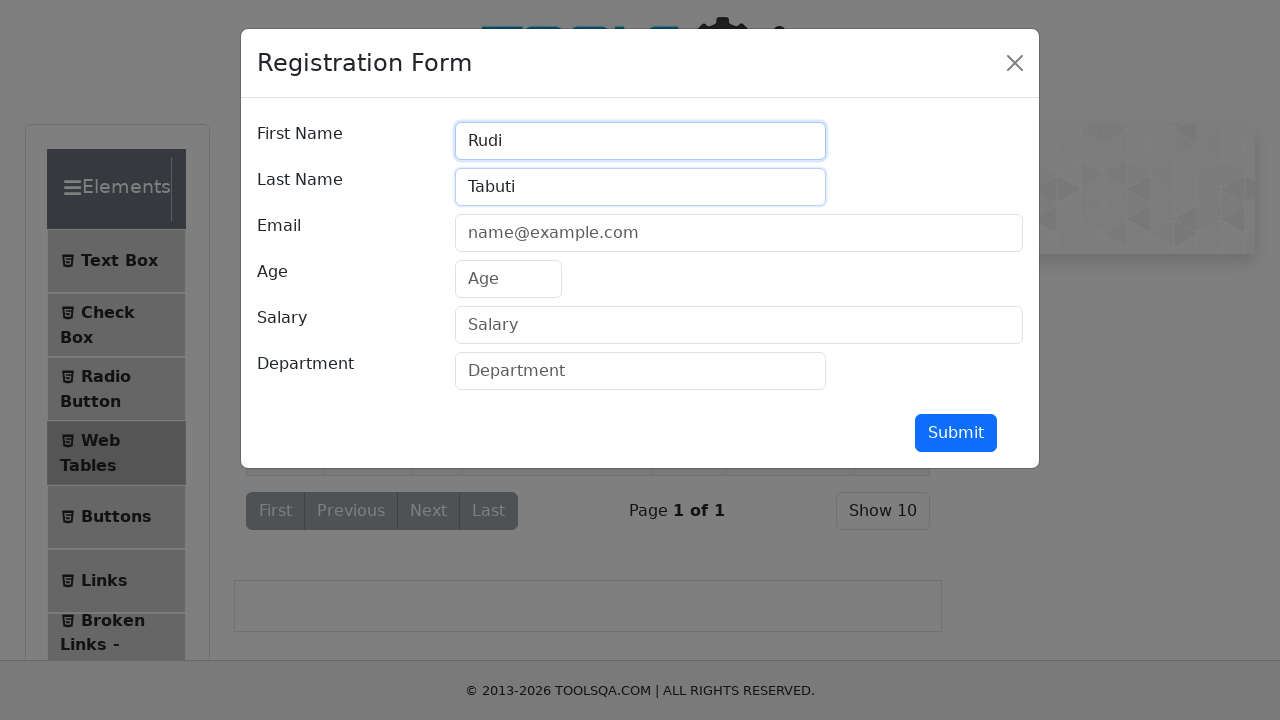

Filled email field with 'Rudi34@gmail.com' on #userEmail
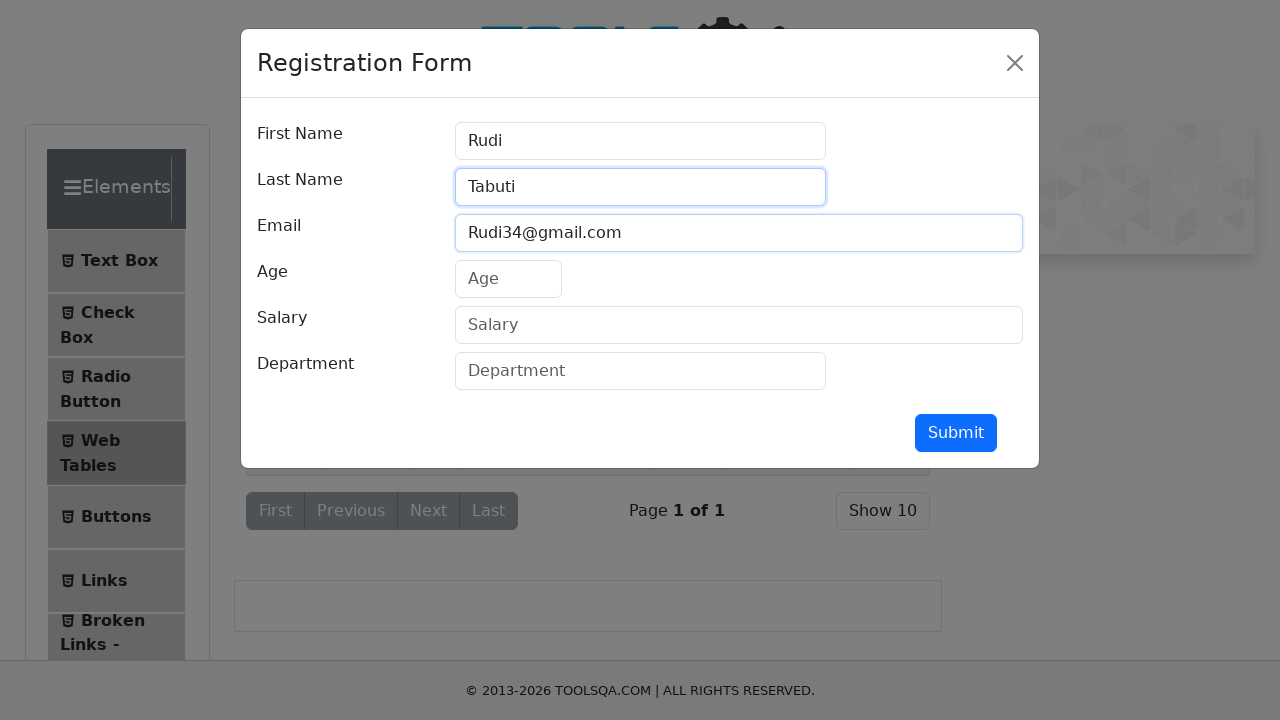

Filled age field with '12' on #age
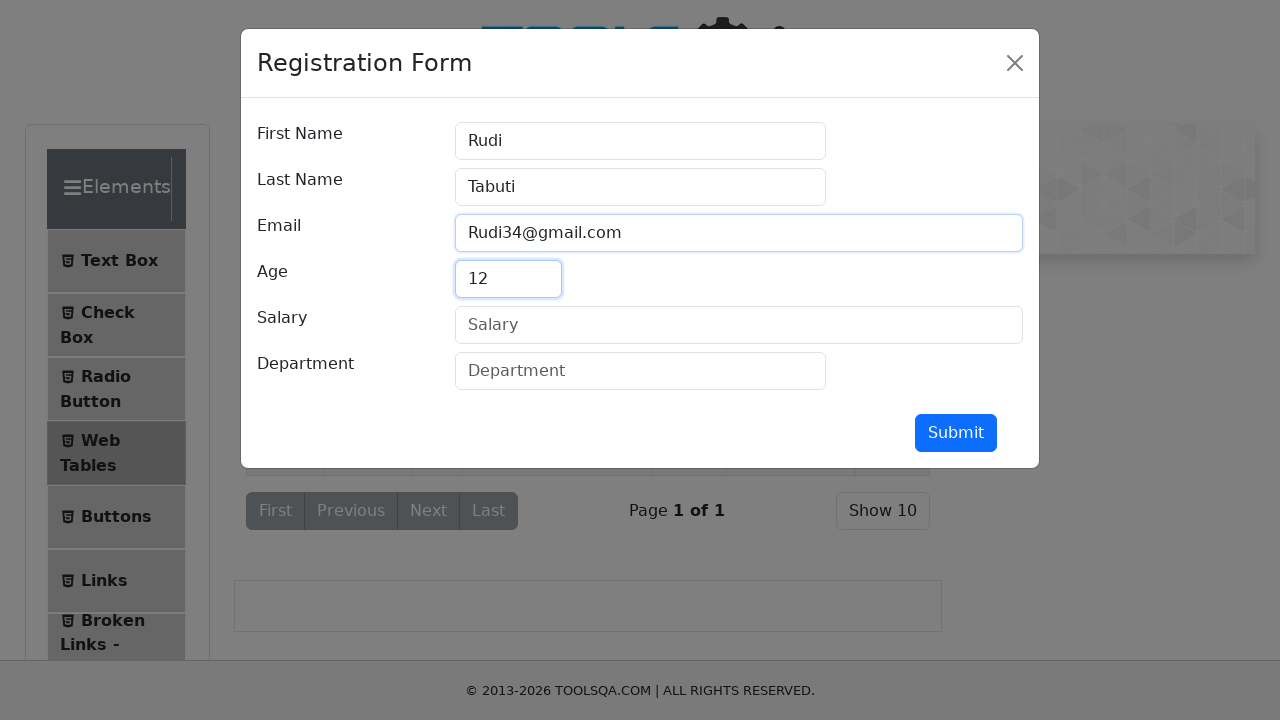

Filled salary field with '2000000' on #salary
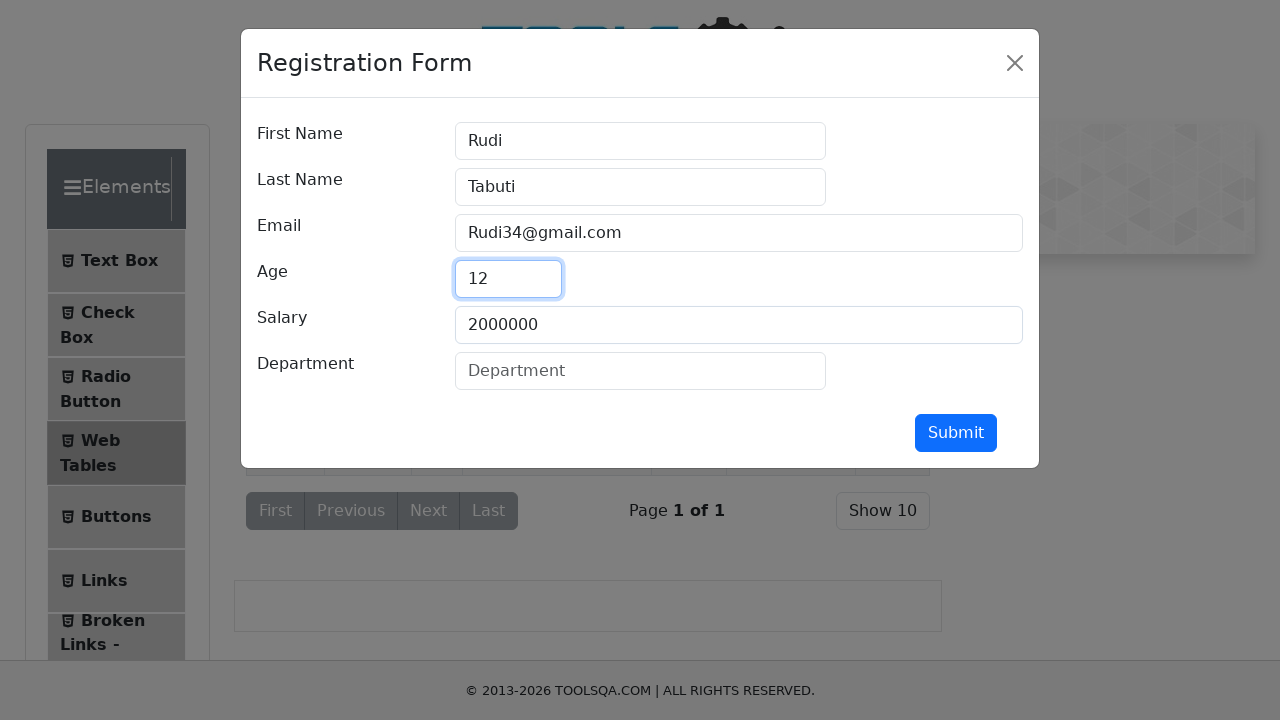

Filled department field with 'kartun' on #department
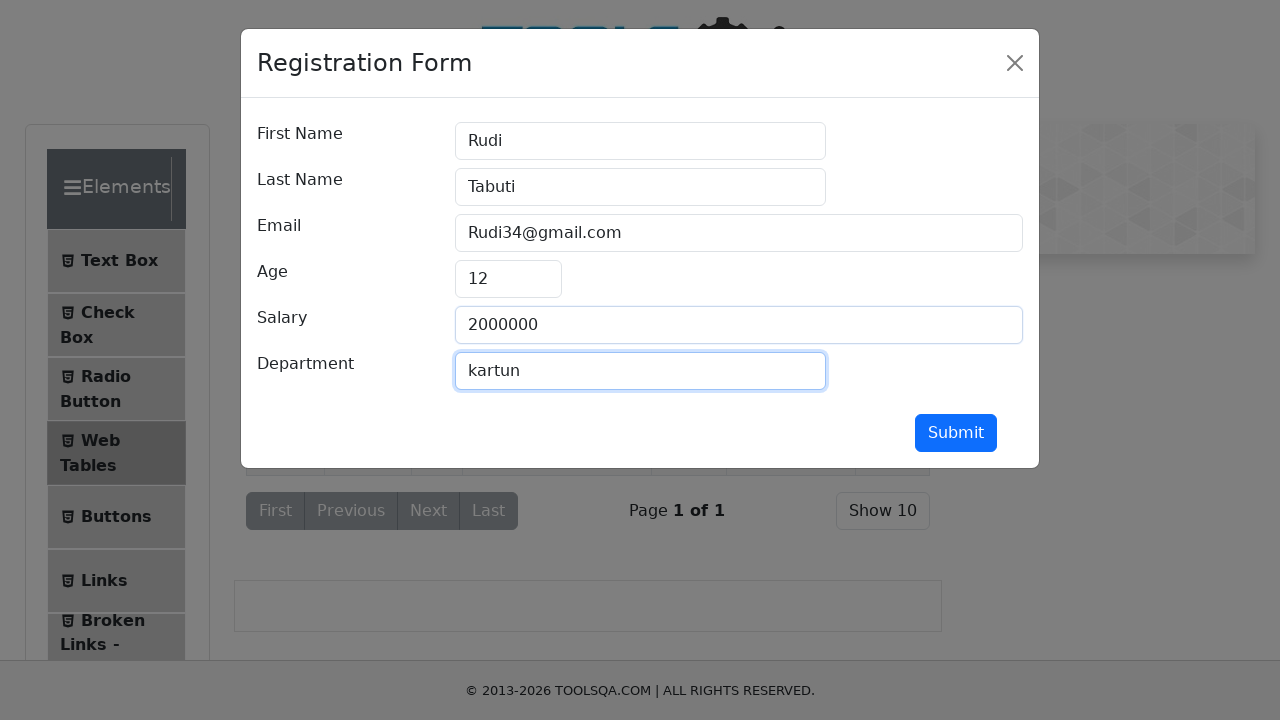

Clicked submit button to register Rudi Tabuti at (956, 433) on #submit
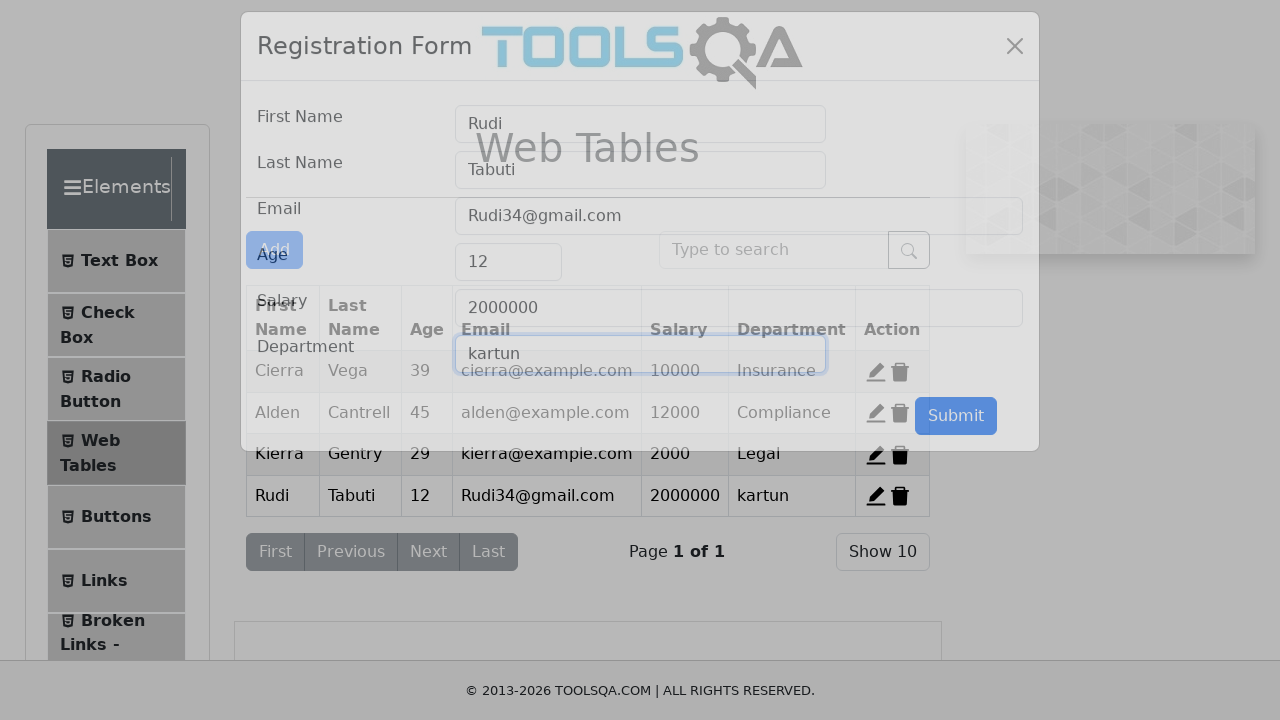

Registration modal closed and form record was added to the web table
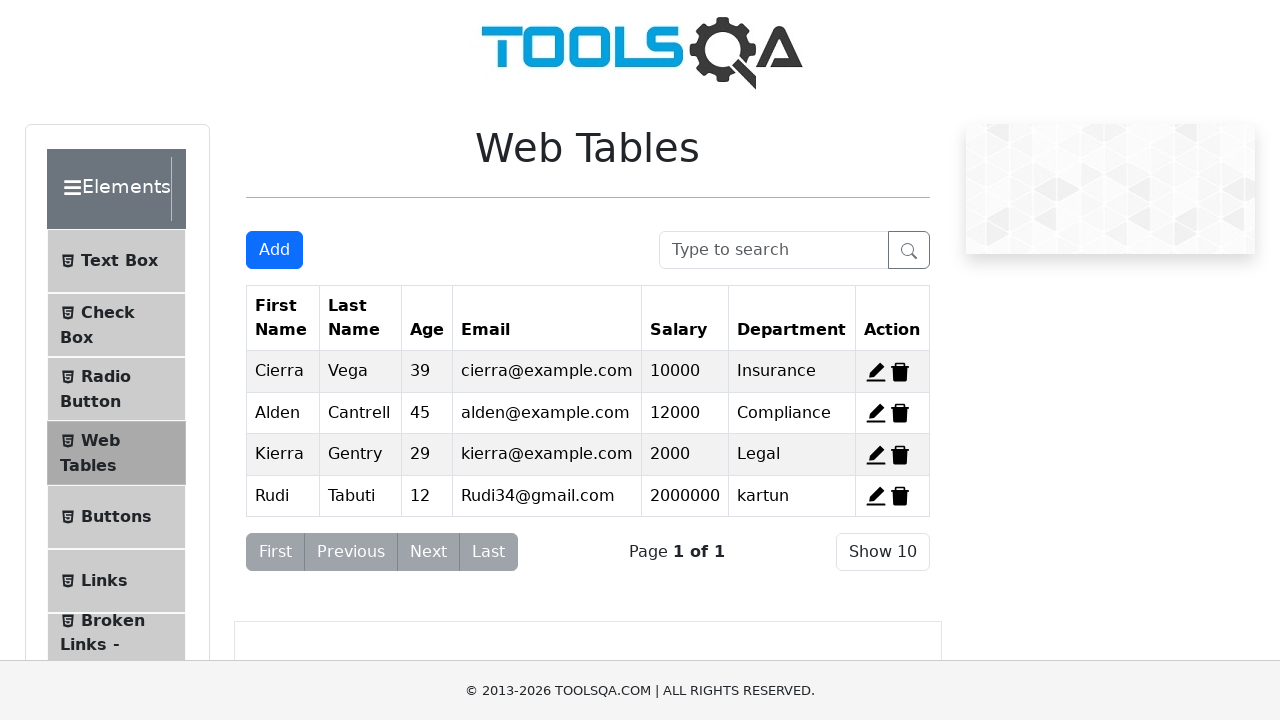

Clicked 'Add New Record' button to start registration for Patrick Star at (274, 250) on #addNewRecordButton
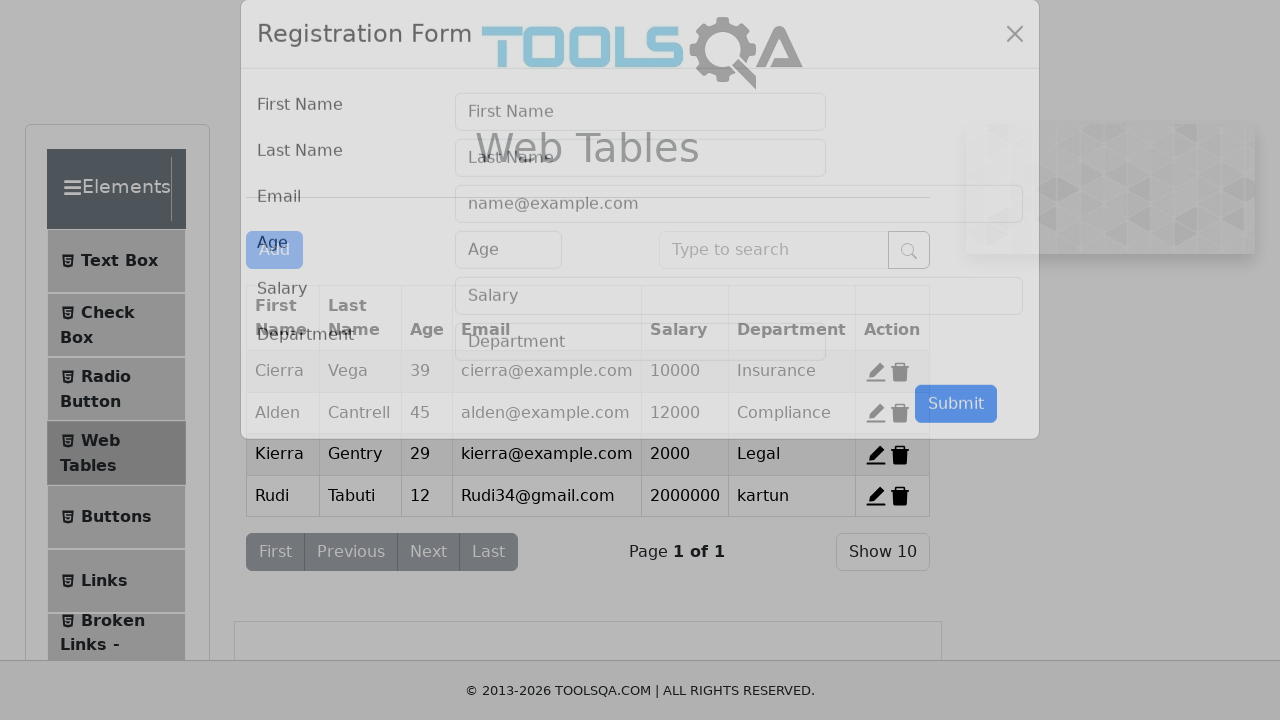

Registration form modal appeared with first name field visible
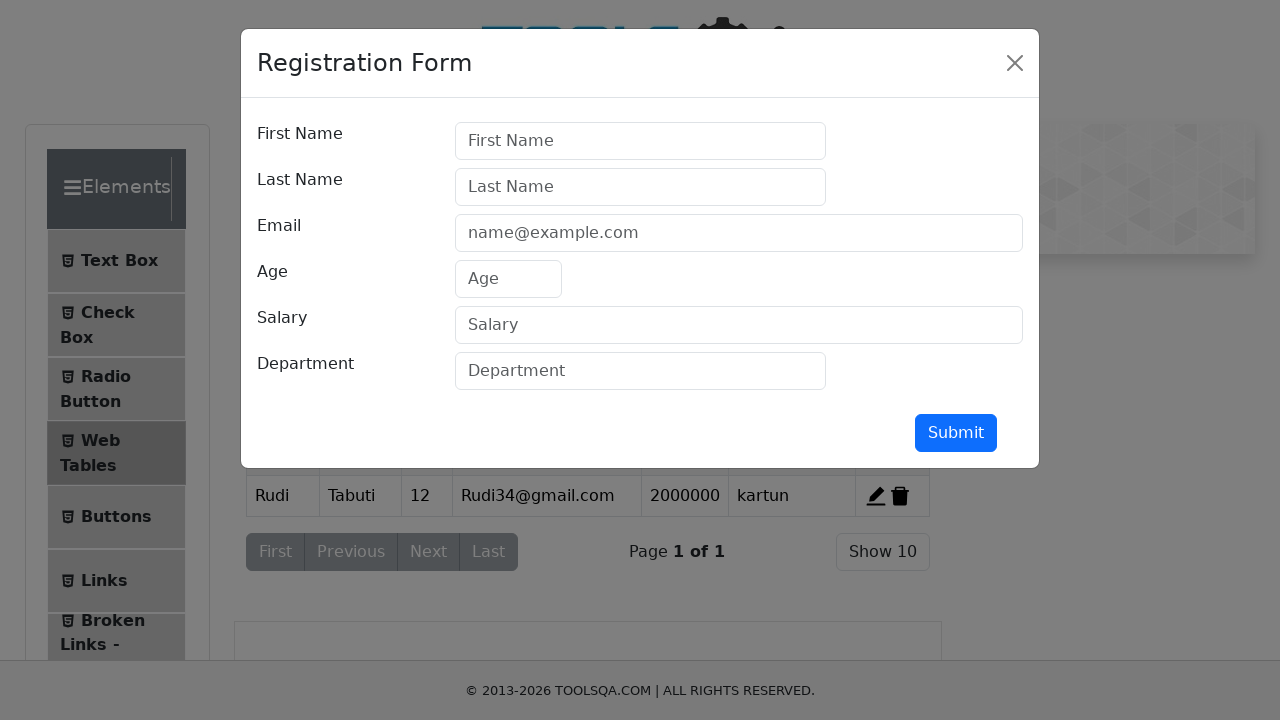

Filled first name field with 'Patrick' on #firstName
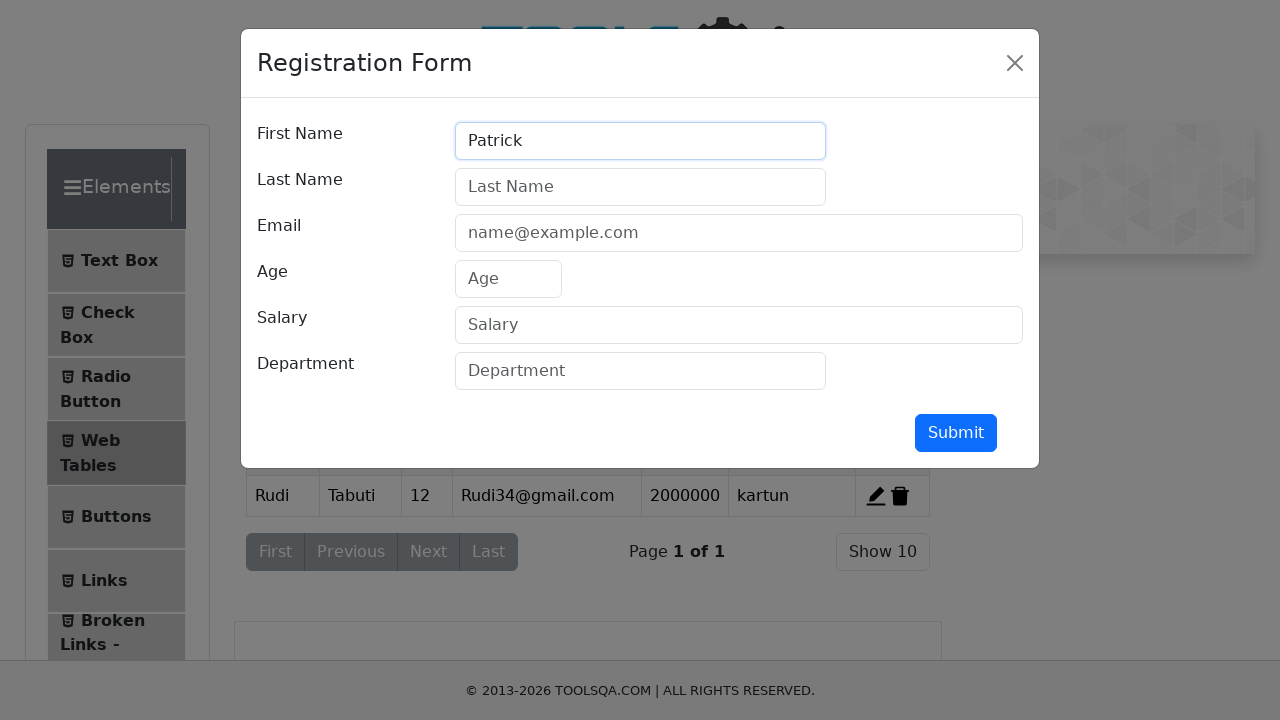

Filled last name field with 'Star' on #lastName
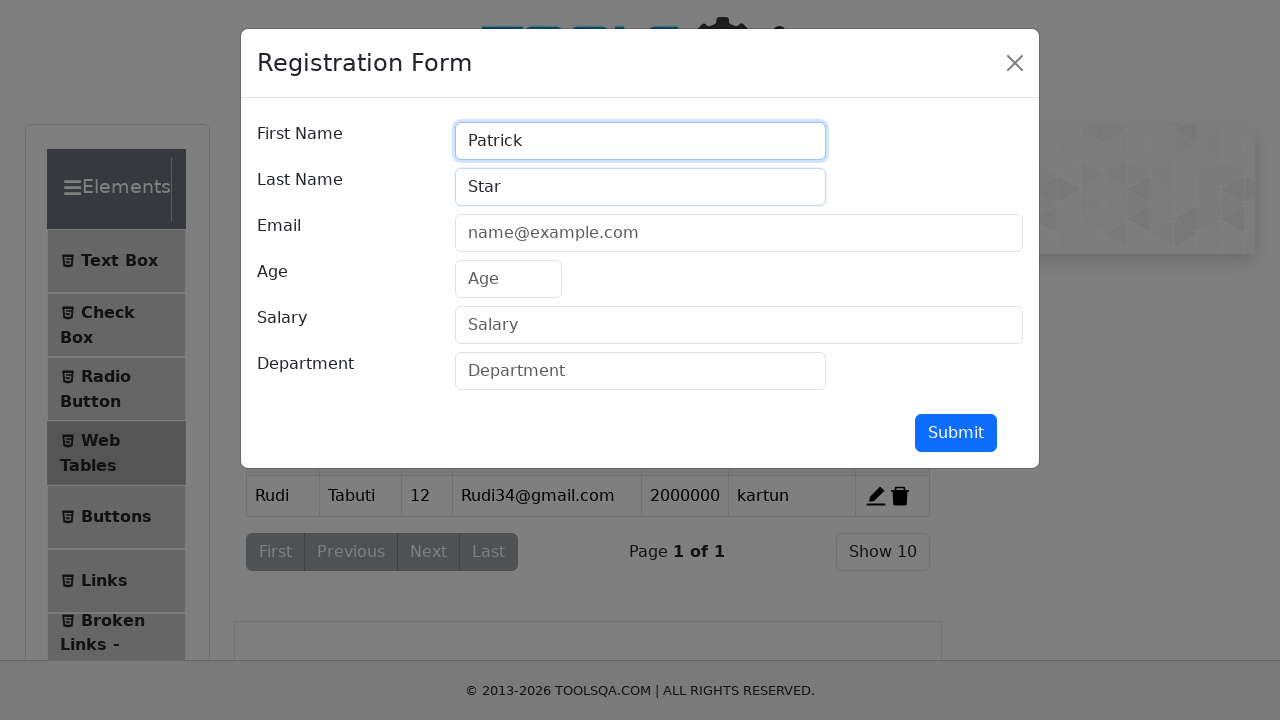

Filled email field with 'StarPatrick@yahoo.com' on #userEmail
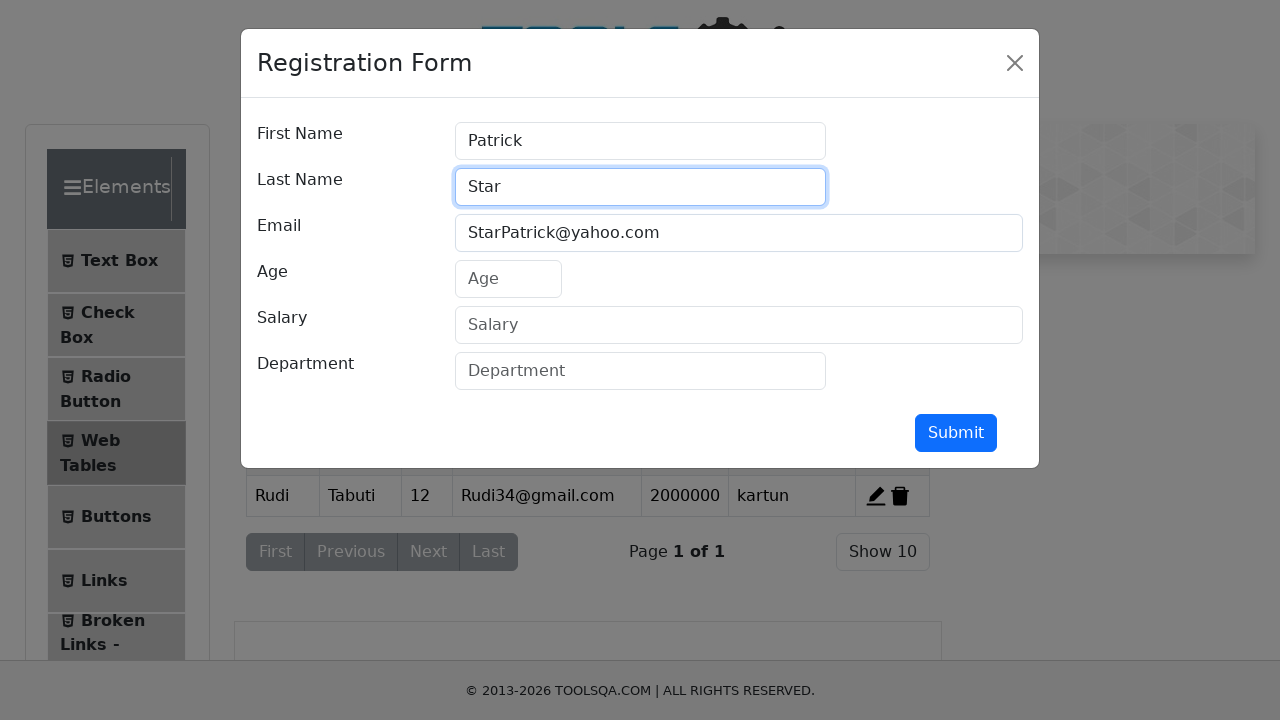

Filled age field with '18' on #age
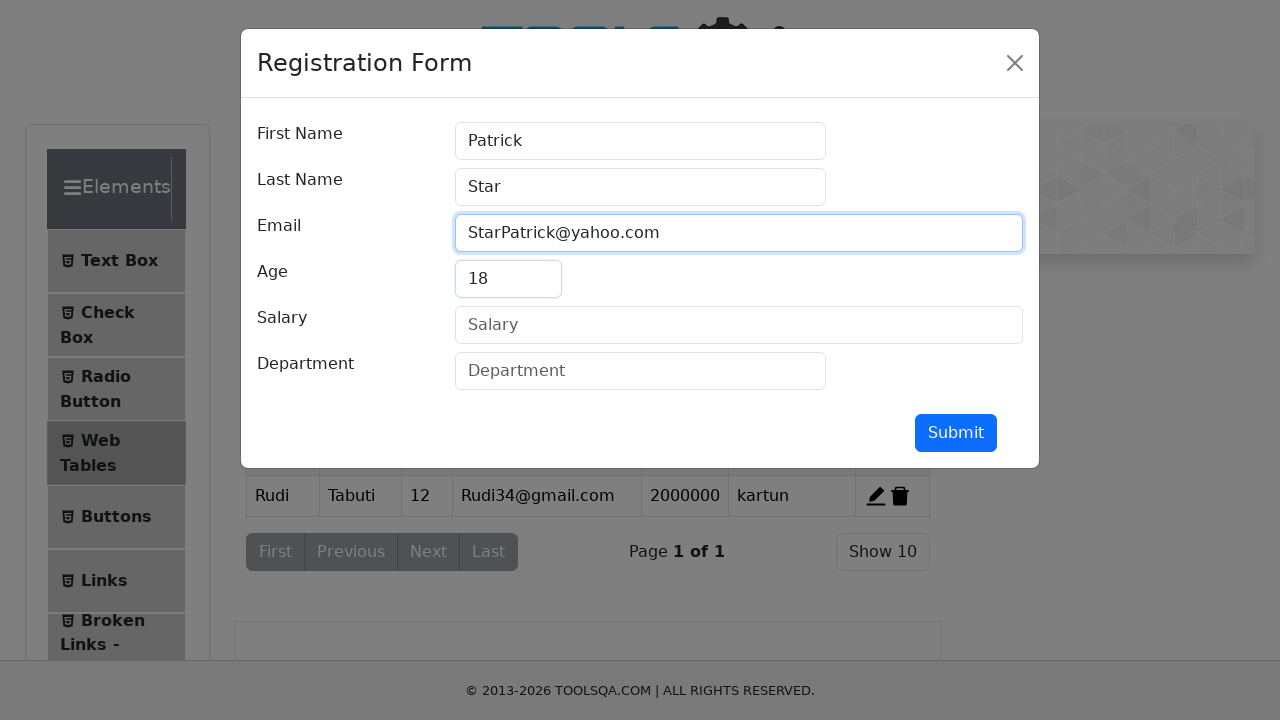

Filled salary field with '3000000' on #salary
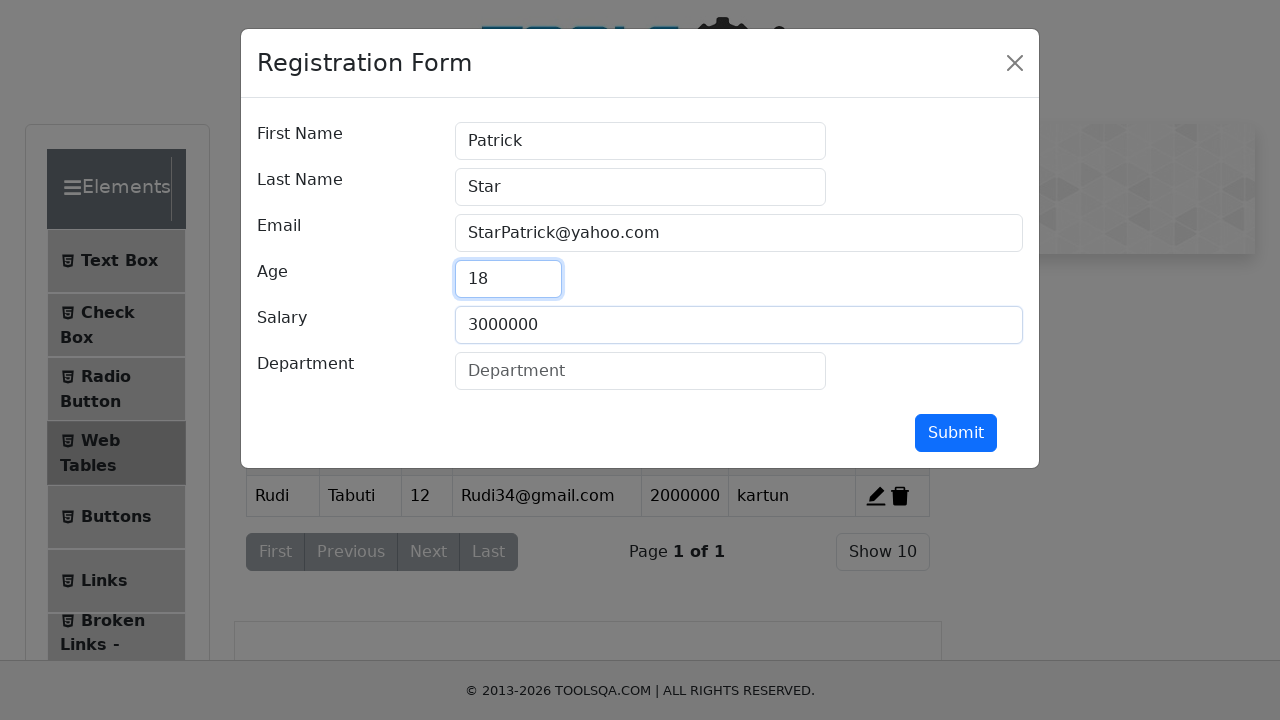

Filled department field with 'kartun' on #department
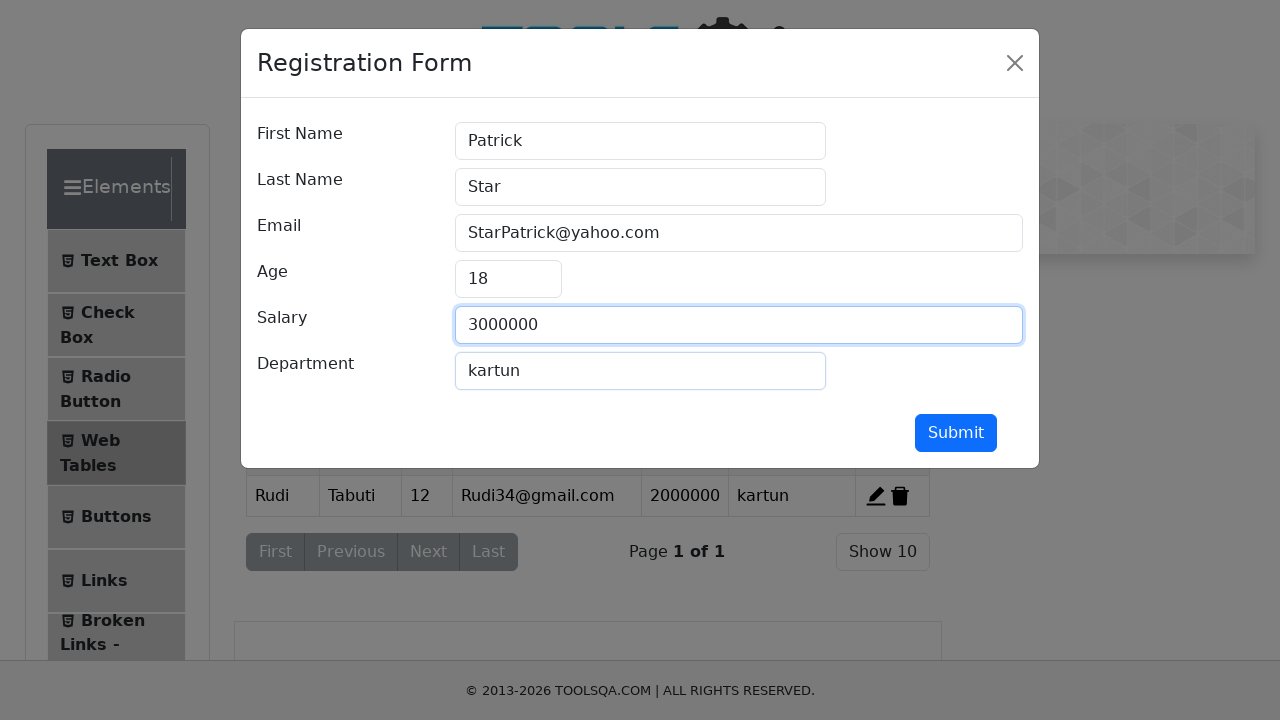

Clicked submit button to register Patrick Star at (956, 433) on #submit
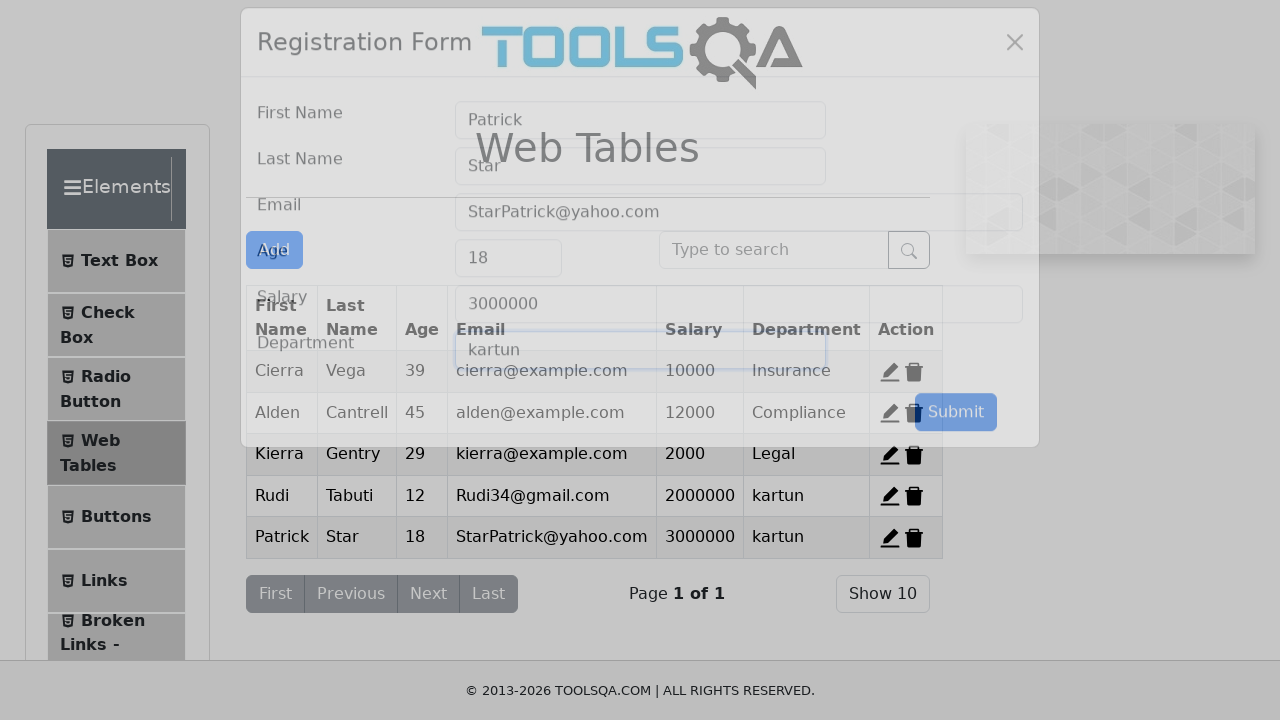

Registration modal closed and form record was added to the web table
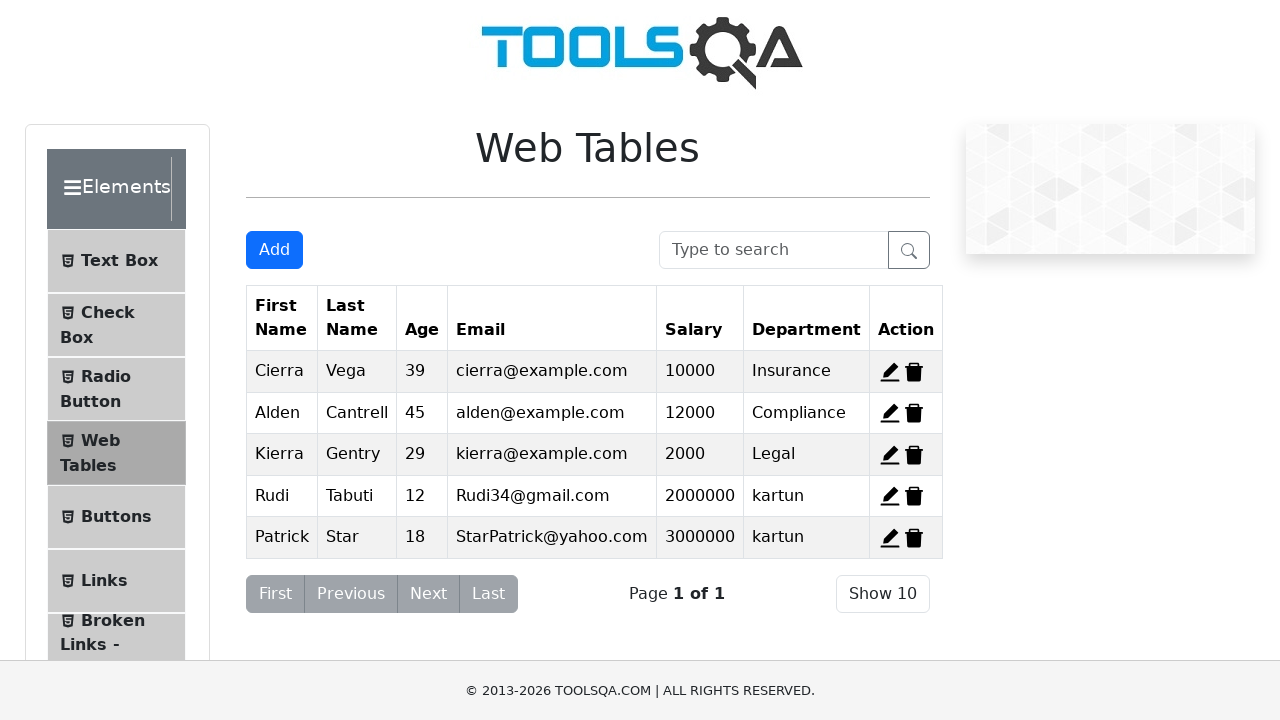

Clicked 'Add New Record' button to start registration for Monkey Luffy at (274, 250) on #addNewRecordButton
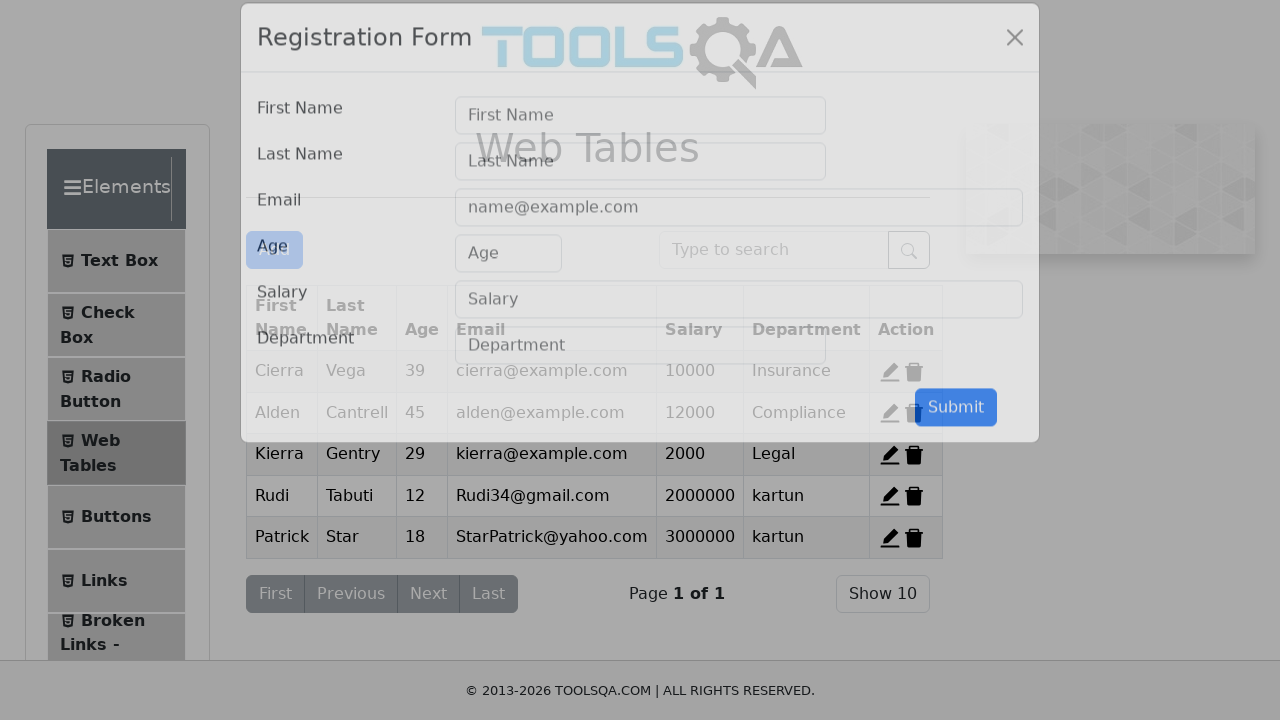

Registration form modal appeared with first name field visible
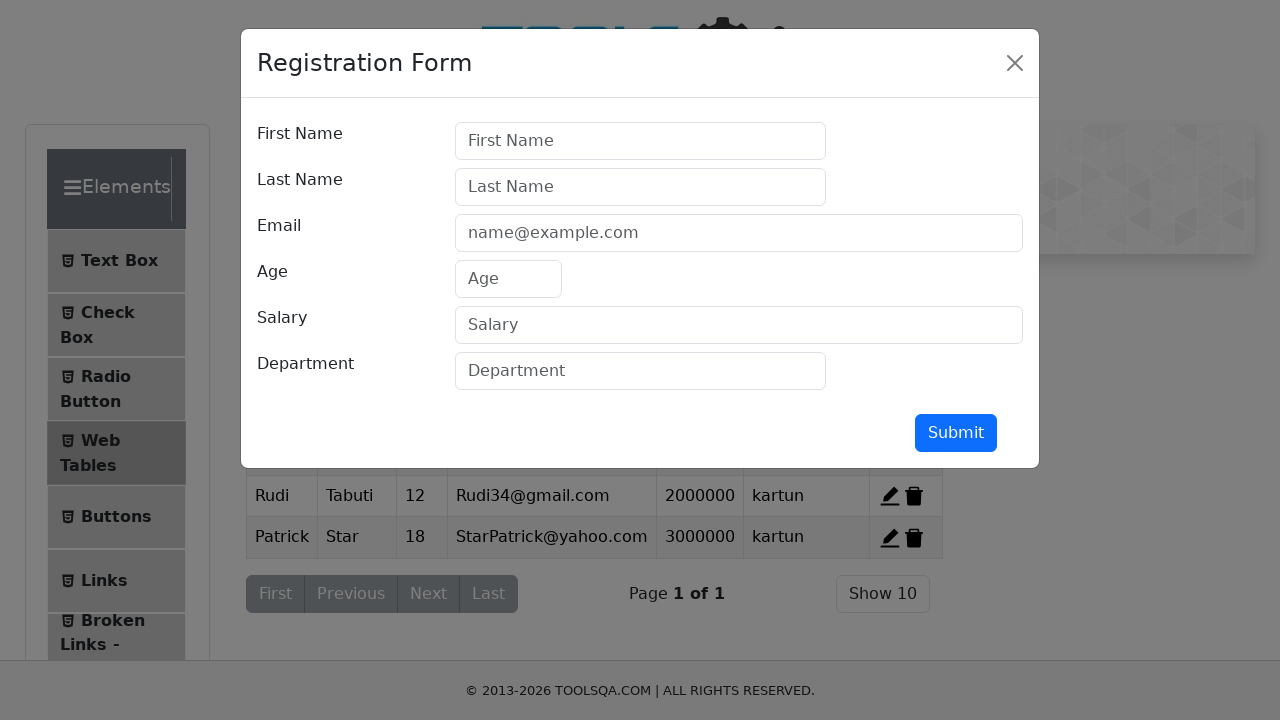

Filled first name field with 'Monkey' on #firstName
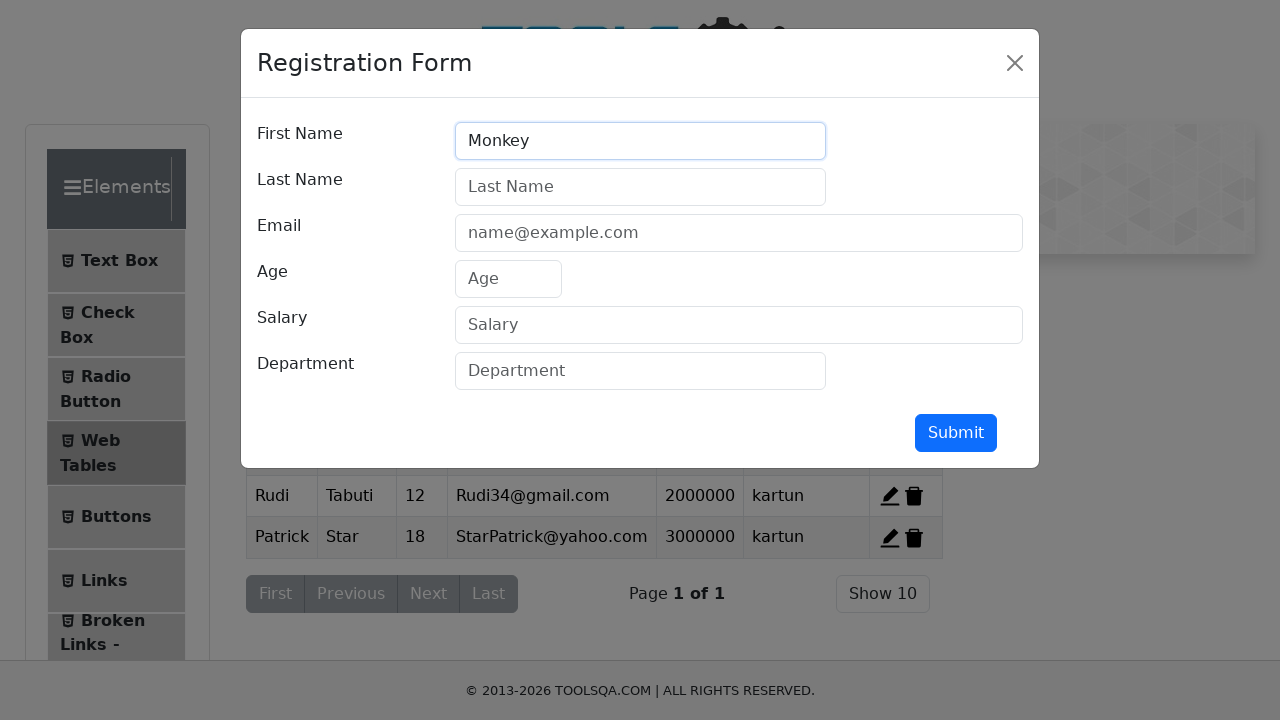

Filled last name field with 'Luffy' on #lastName
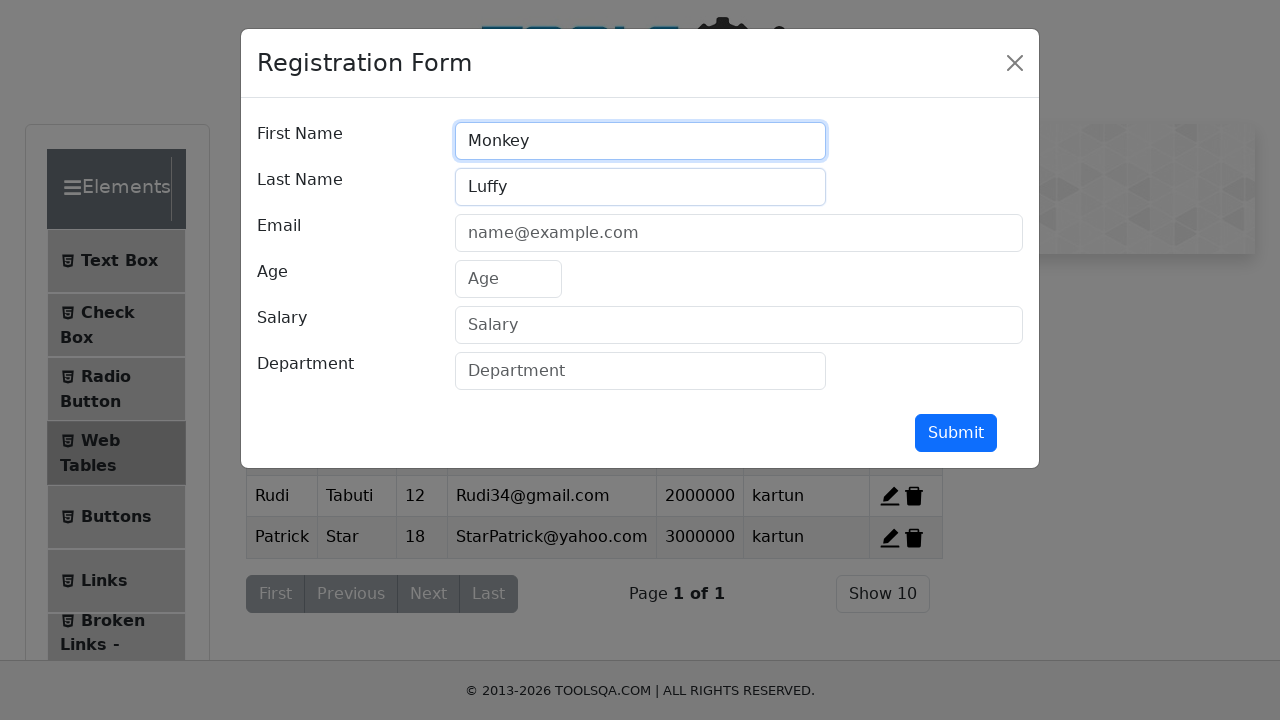

Filled email field with 'monckey@gmail.com' on #userEmail
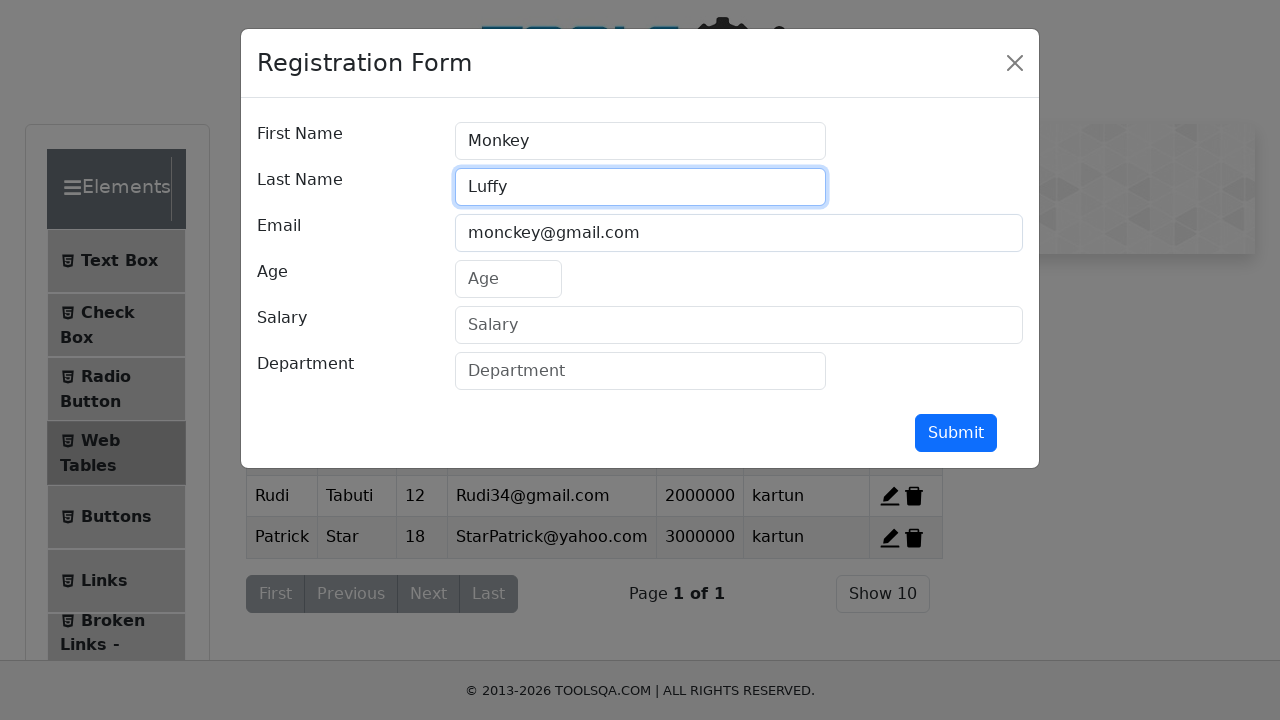

Filled age field with '17' on #age
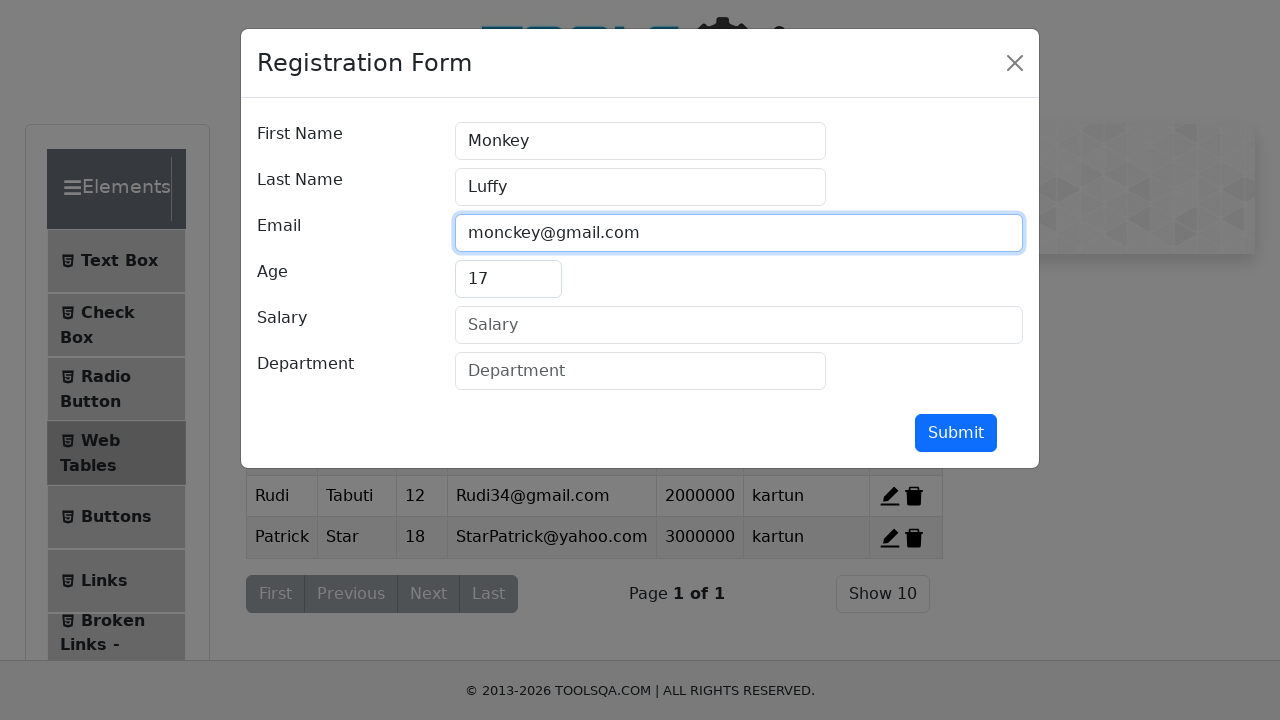

Filled salary field with '30000000' on #salary
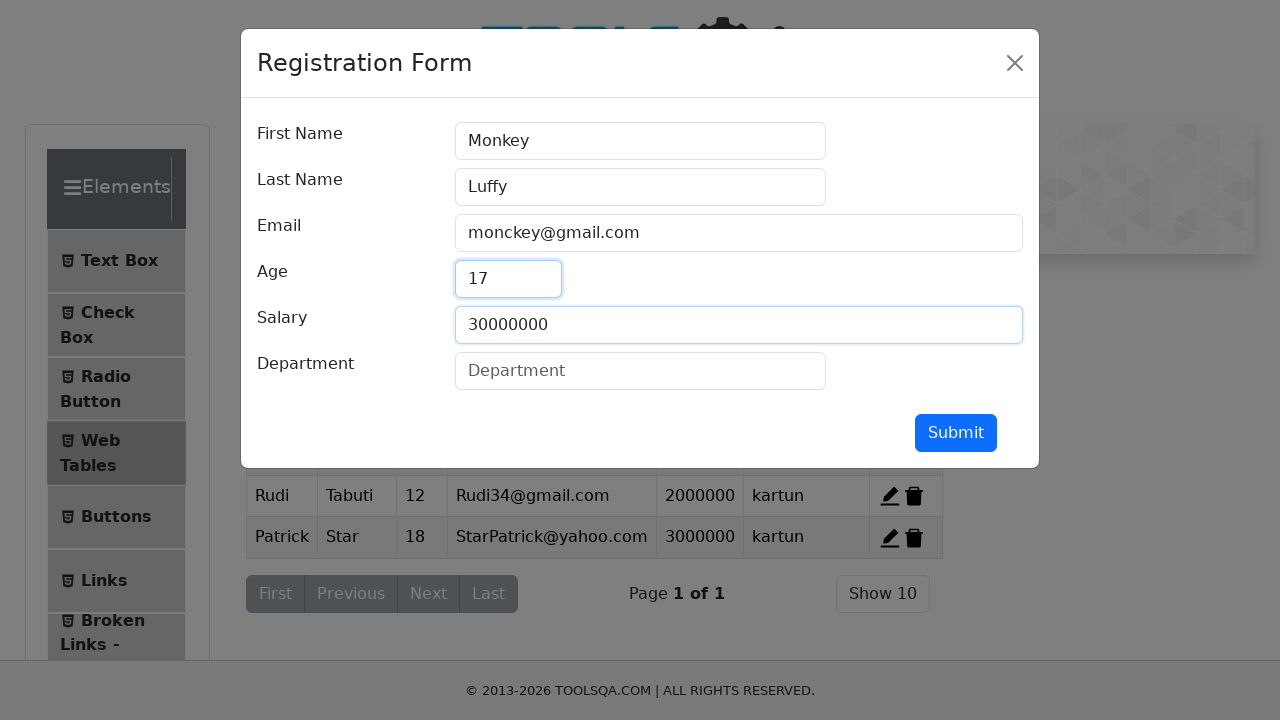

Filled department field with 'anime' on #department
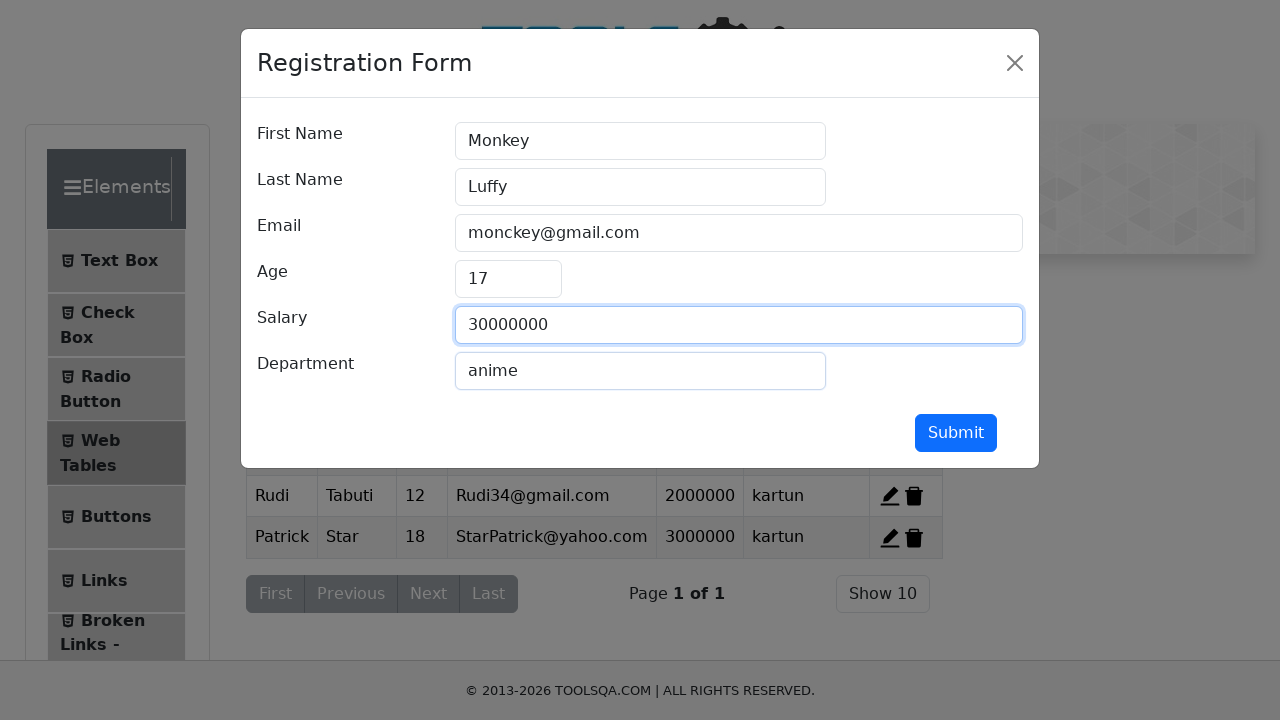

Clicked submit button to register Monkey Luffy at (956, 433) on #submit
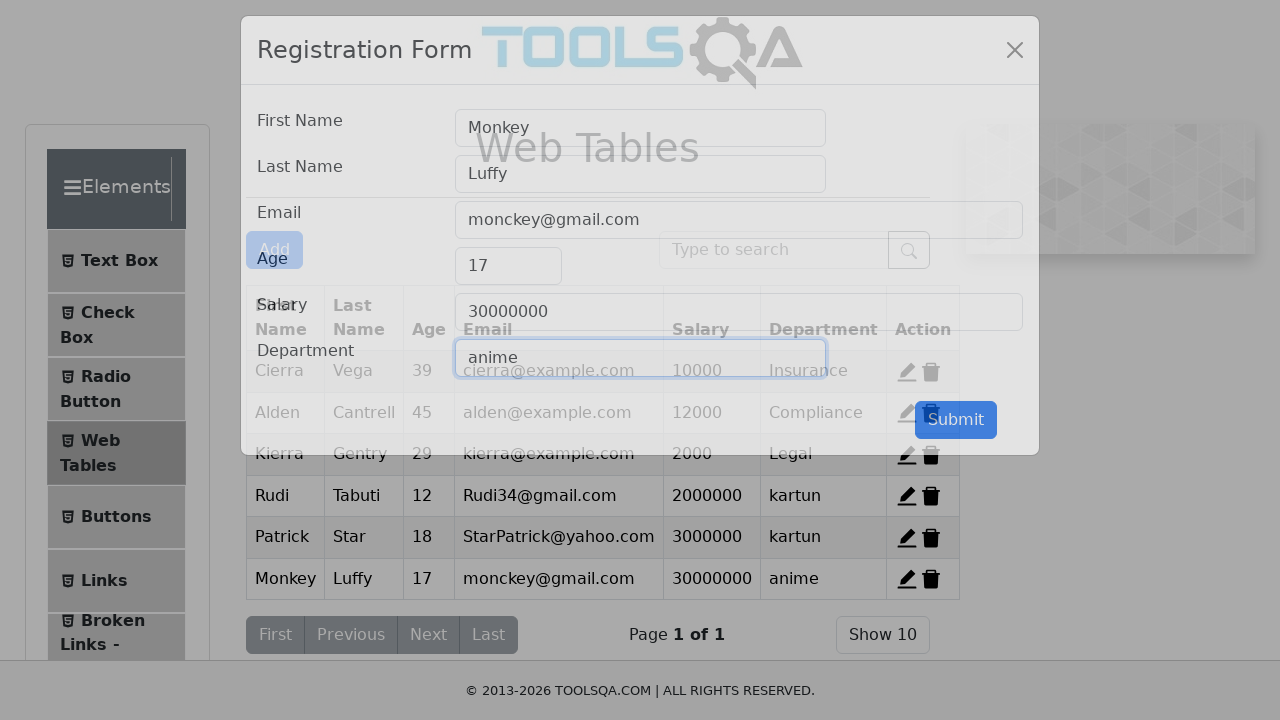

Registration modal closed and form record was added to the web table
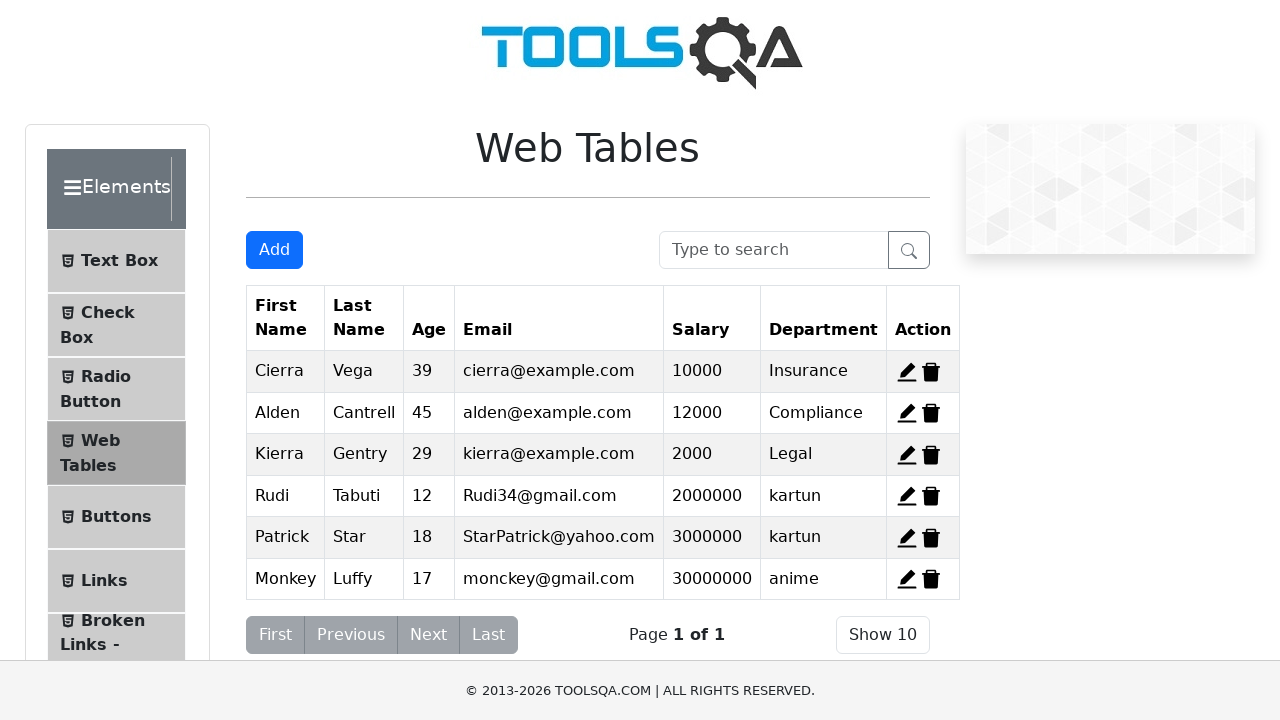

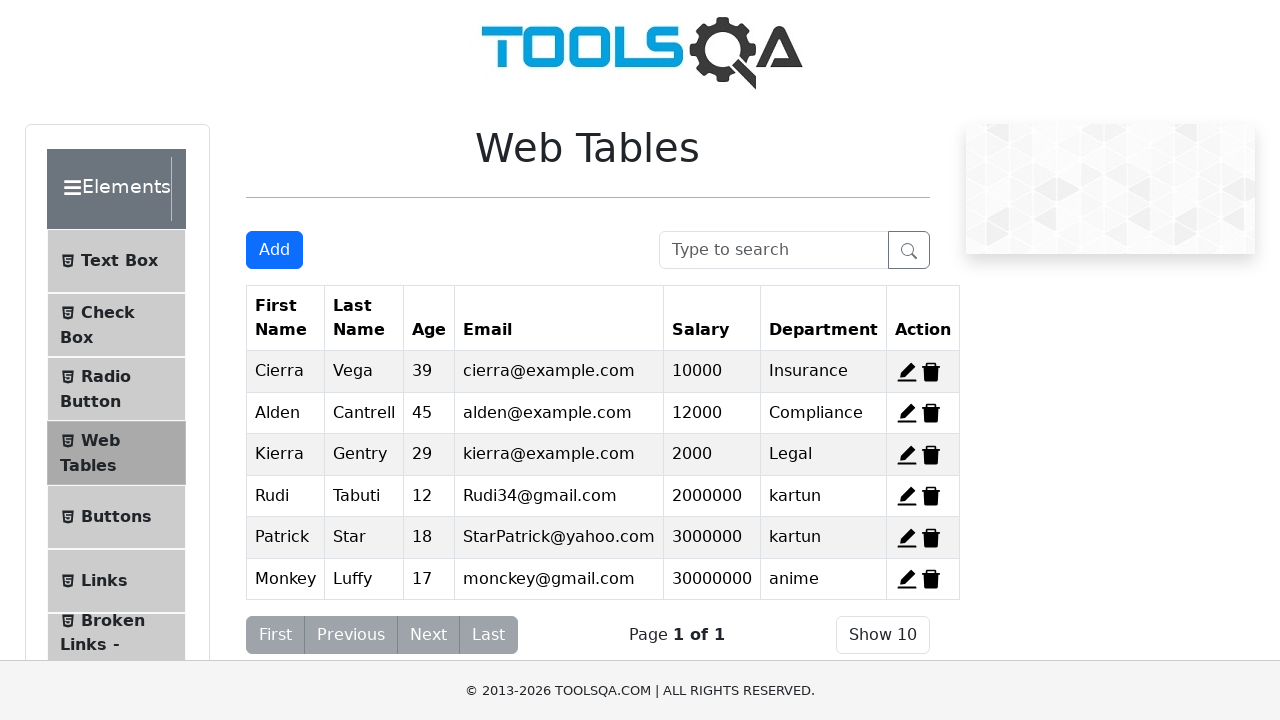